Tests page scrolling functionality by performing scroll down and scroll up operations on the Selenium documentation website

Starting URL: https://www.selenium.dev/

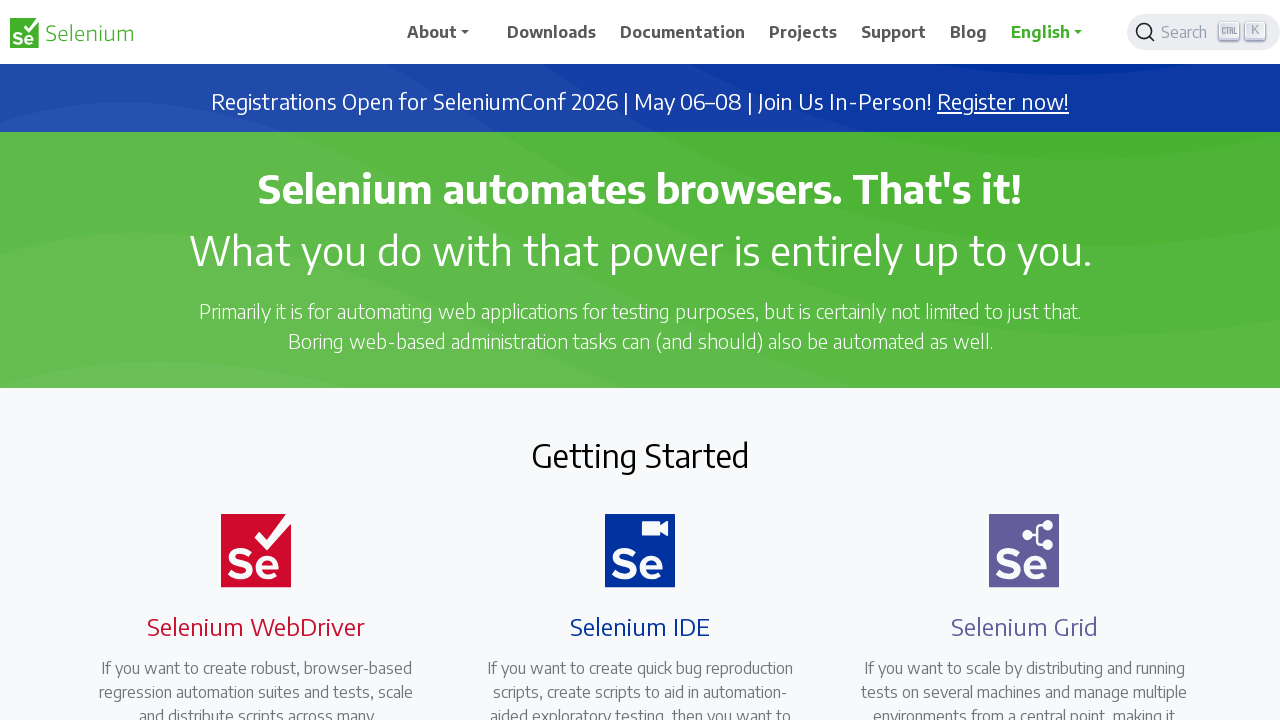

Scrolled down 1000 pixels on Selenium documentation page
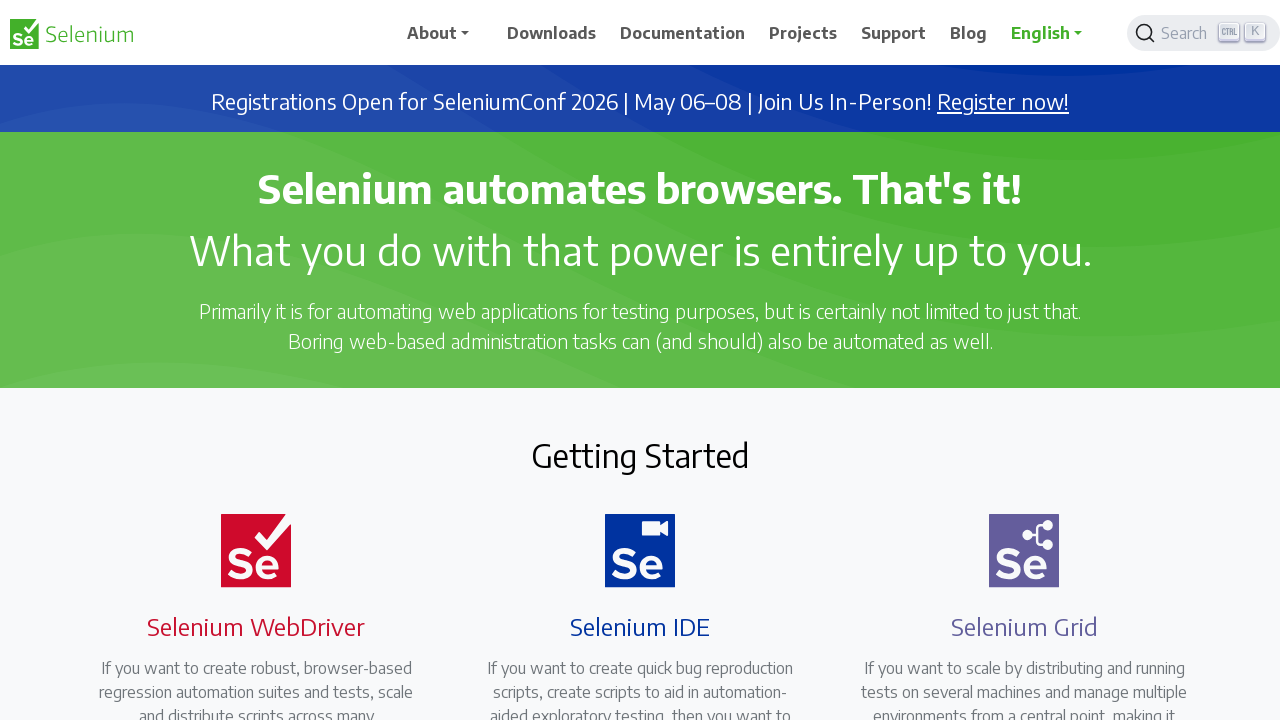

Waited 2 seconds to observe scroll down effect
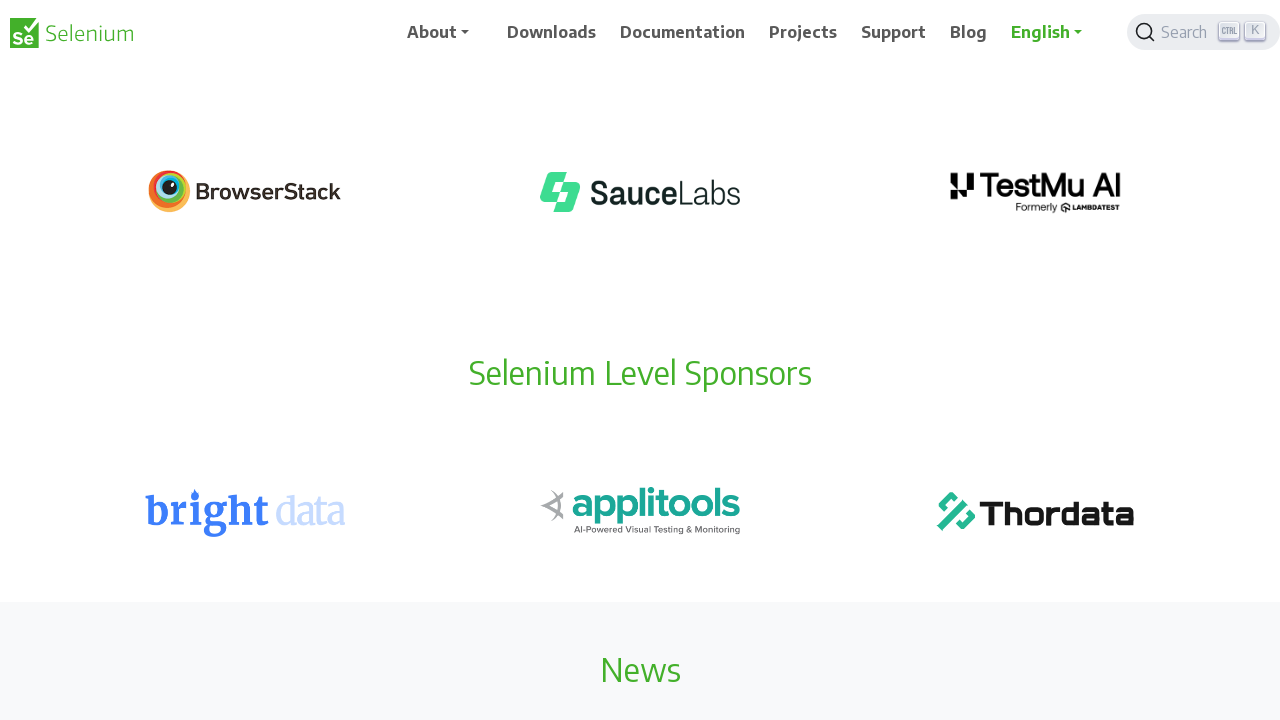

Scrolled up 500 pixels on Selenium documentation page
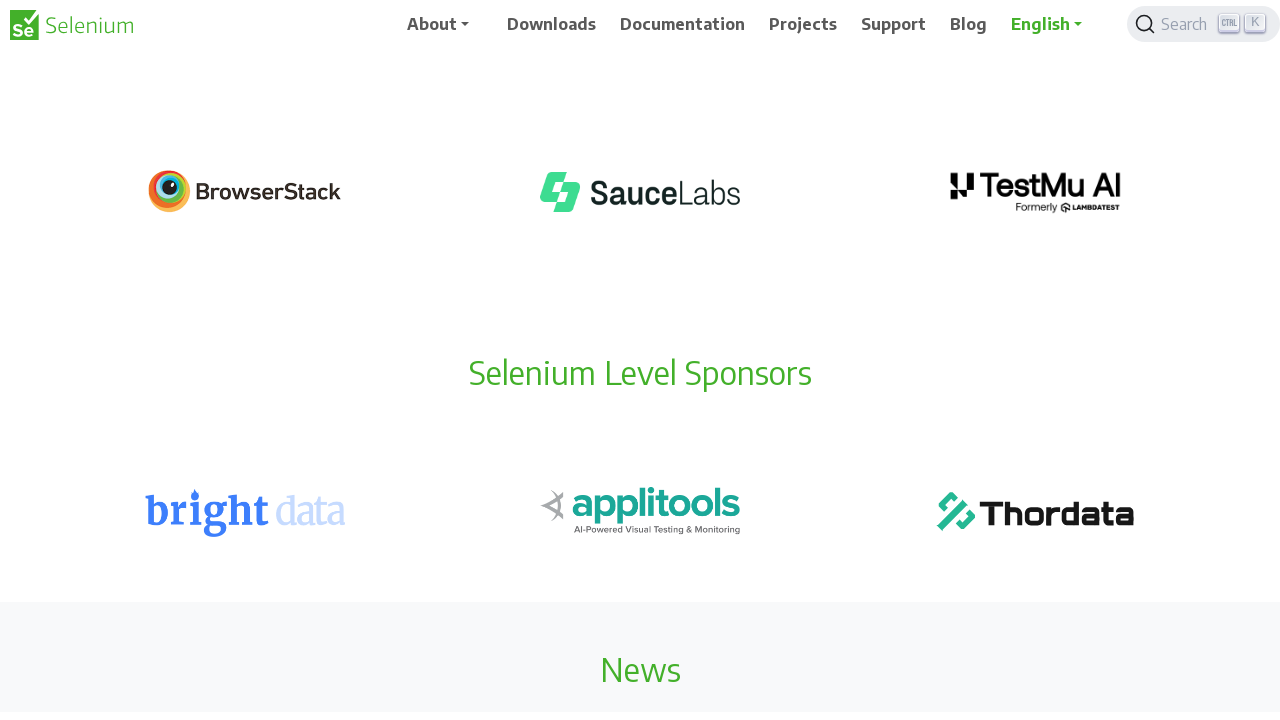

Waited 2 seconds to observe scroll up effect
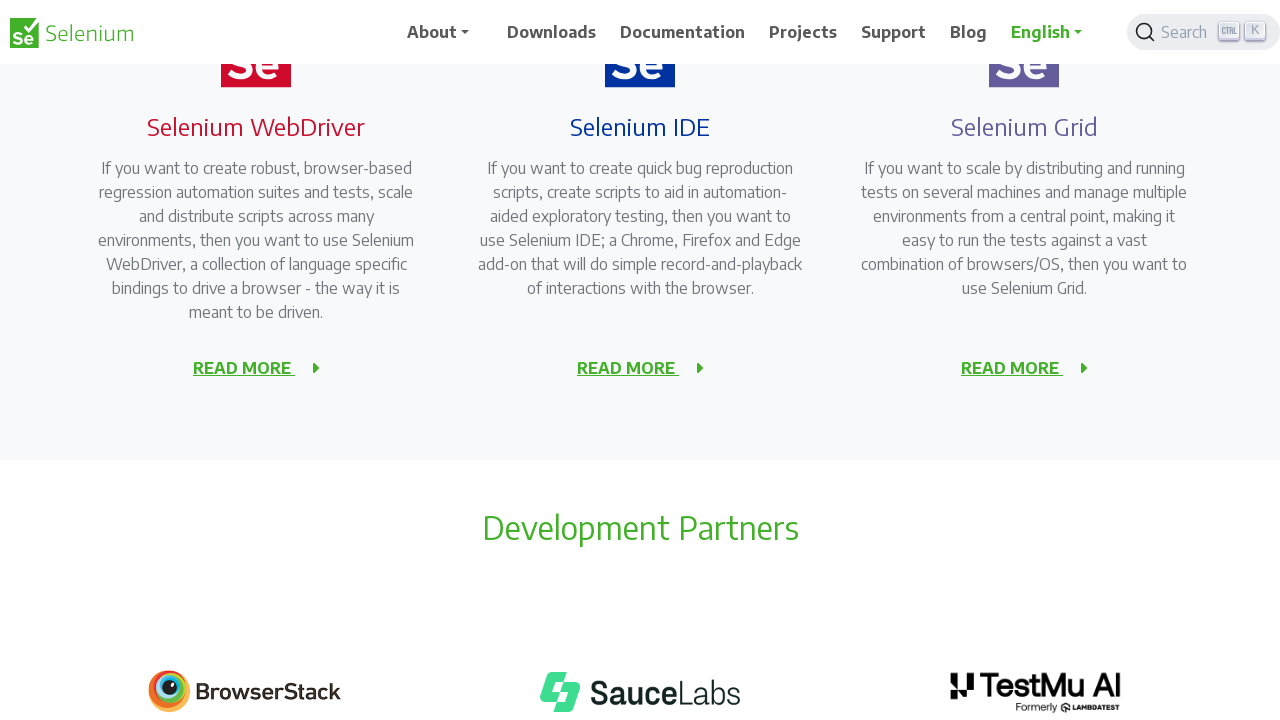

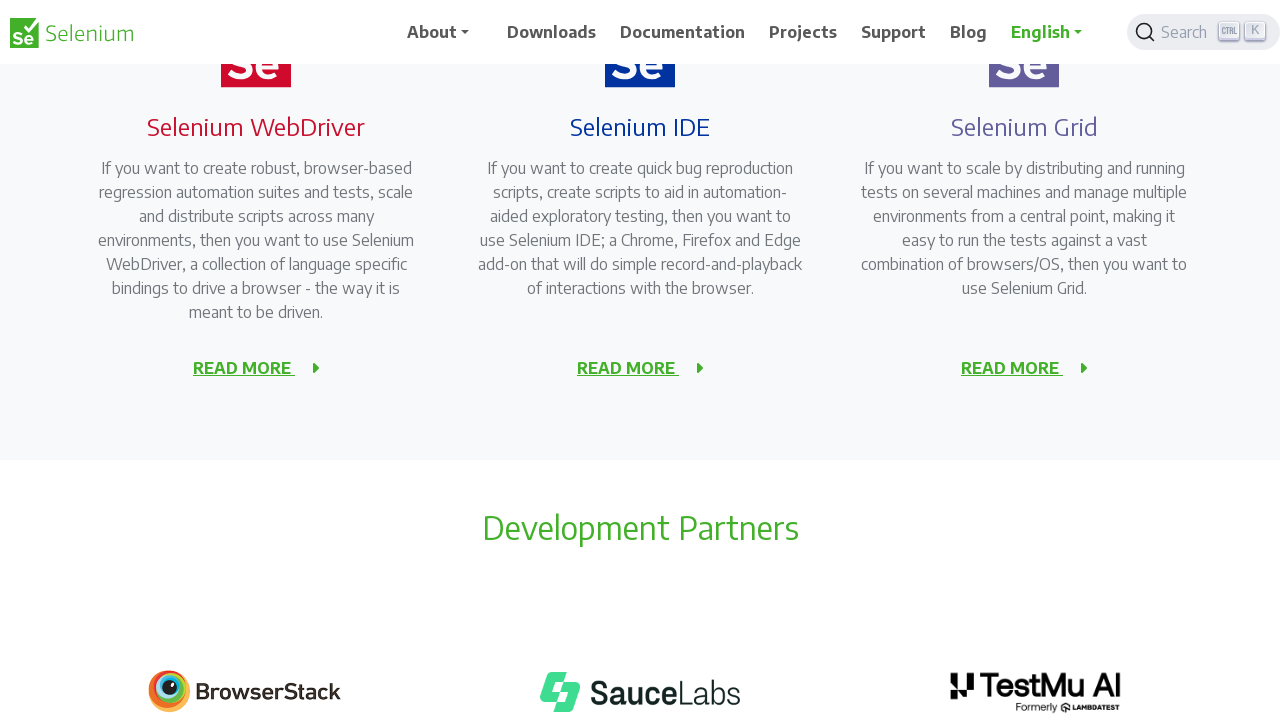